Tests multiple checkbox functionality by checking all checkboxes on the page and then unchecking them all

Starting URL: https://rahulshettyacademy.com/AutomationPractice/

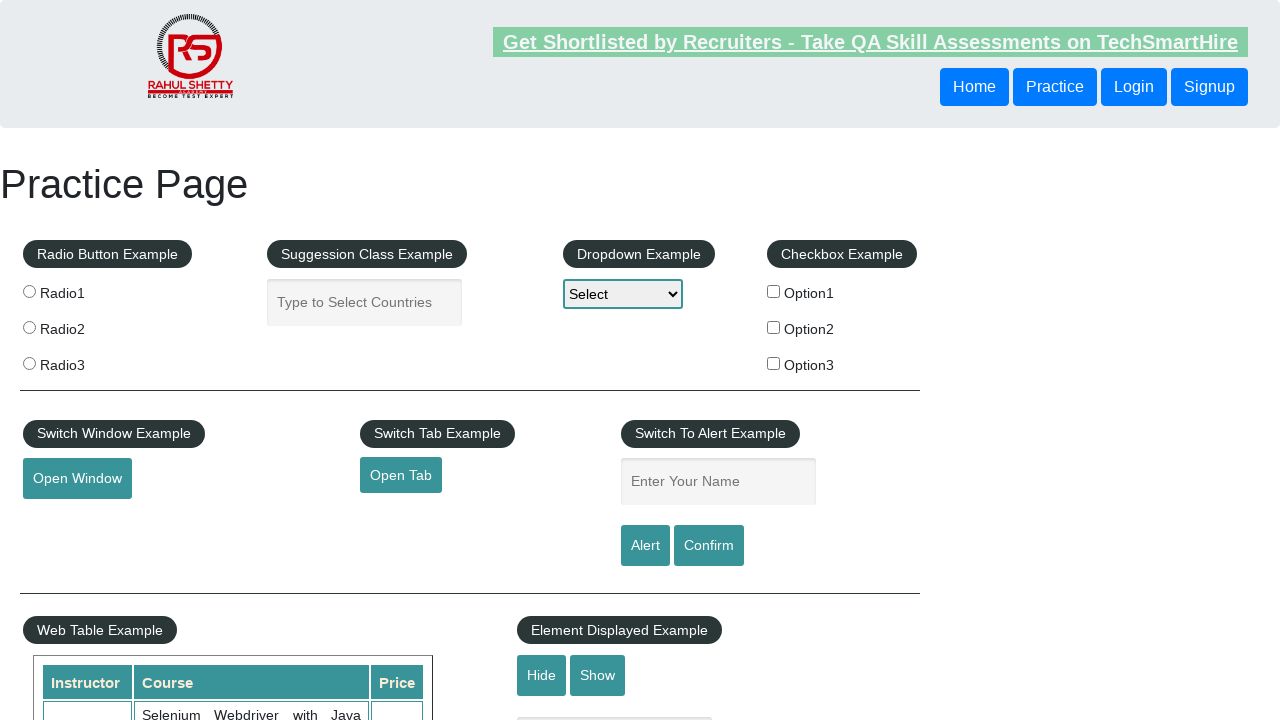

Navigated to AutomationPractice page
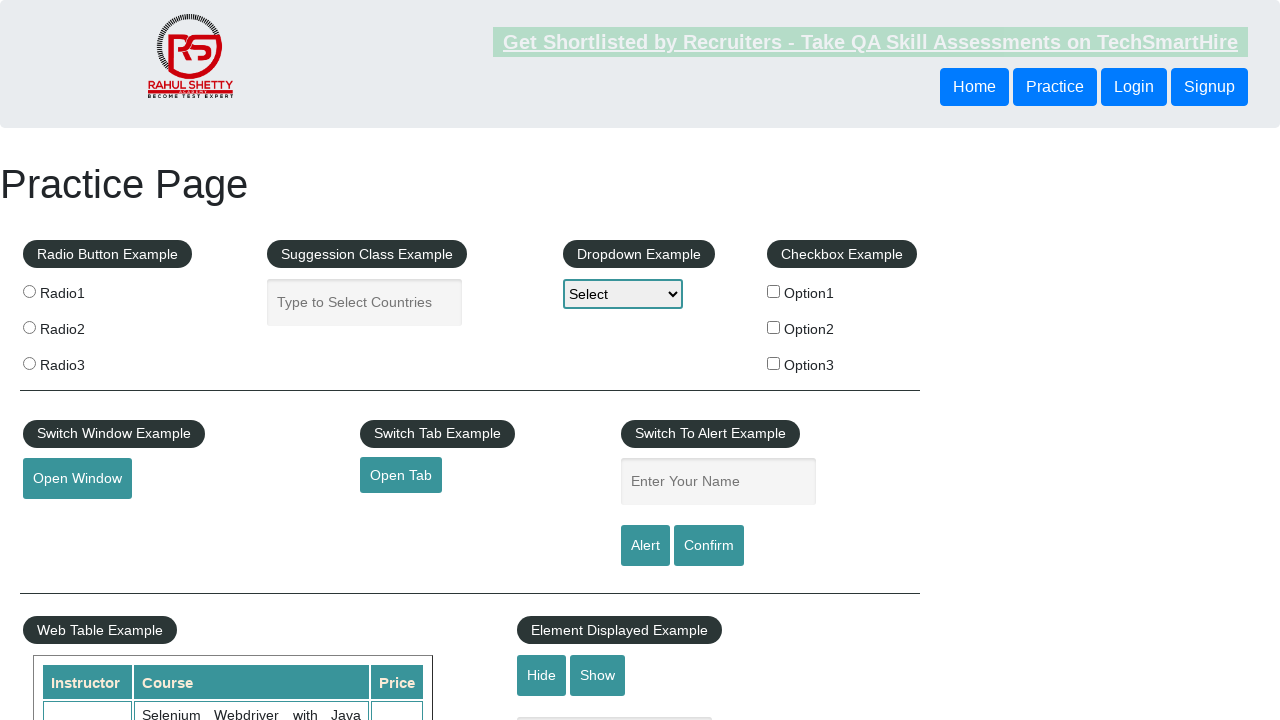

Located all checkboxes on the page
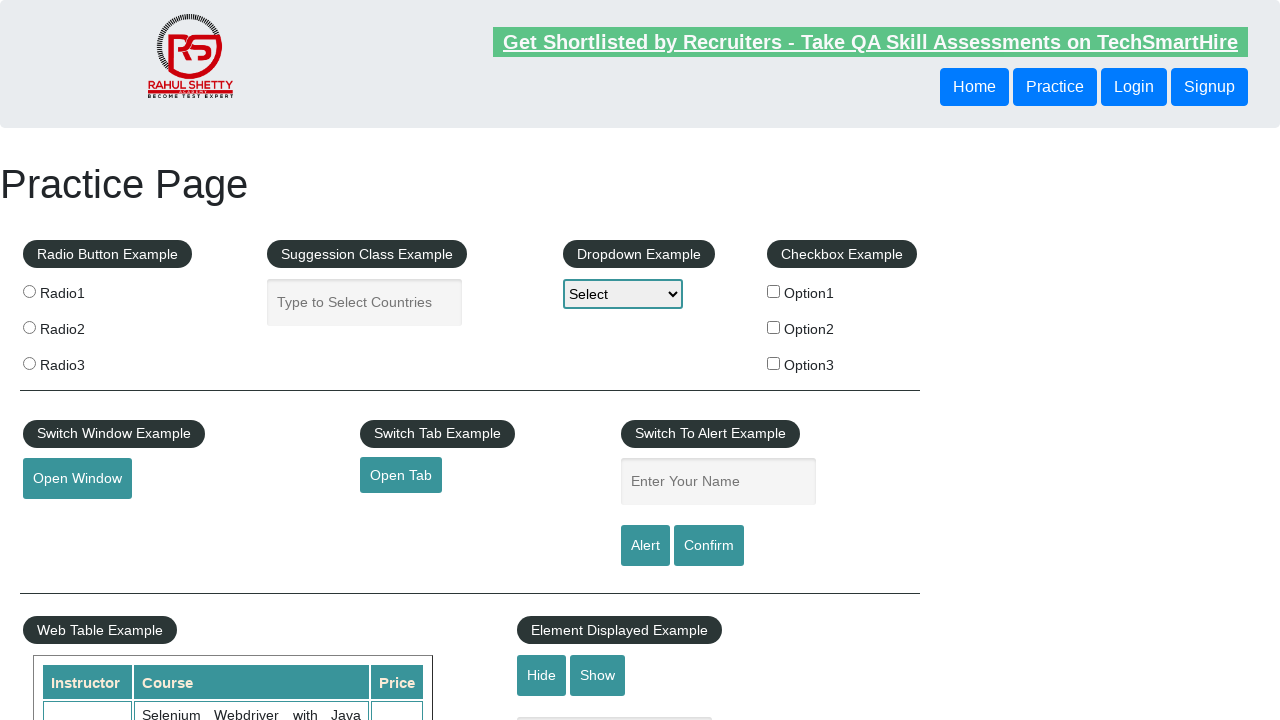

Found 3 checkboxes on the page
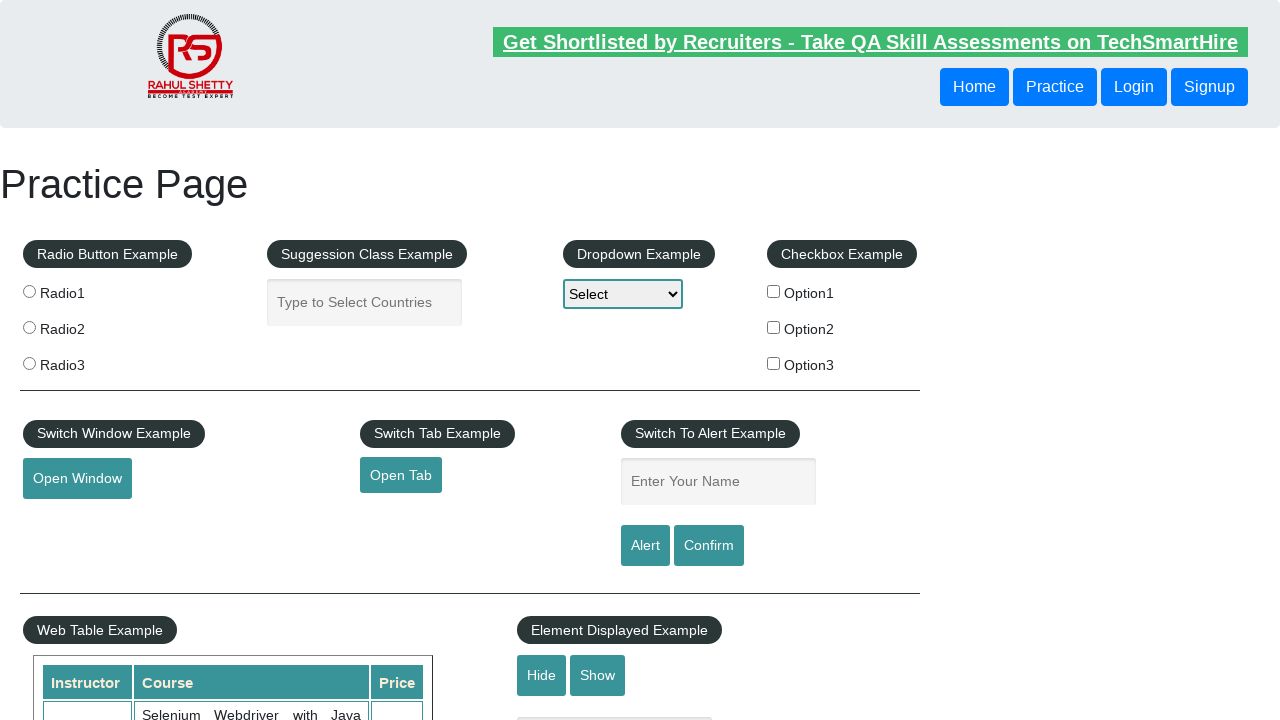

Checked checkbox 1 of 3 at (774, 291) on xpath=//input[@type="checkbox"] >> nth=0
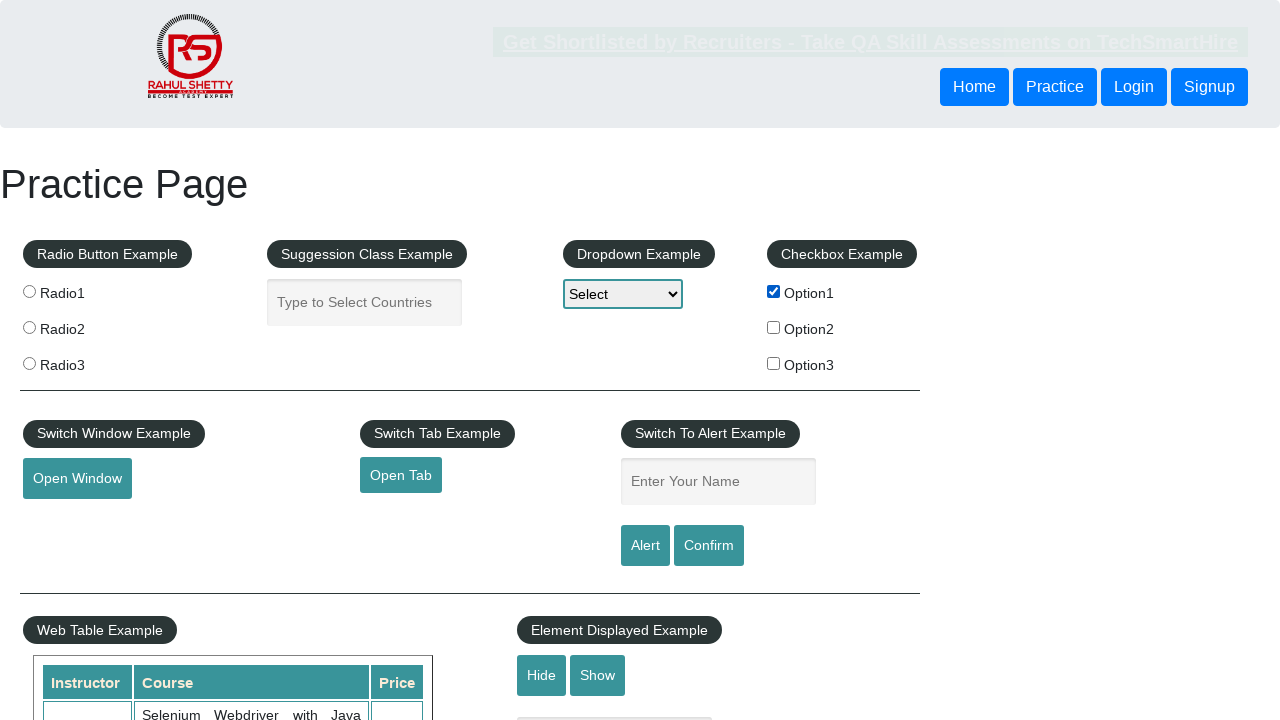

Checked checkbox 2 of 3 at (774, 327) on xpath=//input[@type="checkbox"] >> nth=1
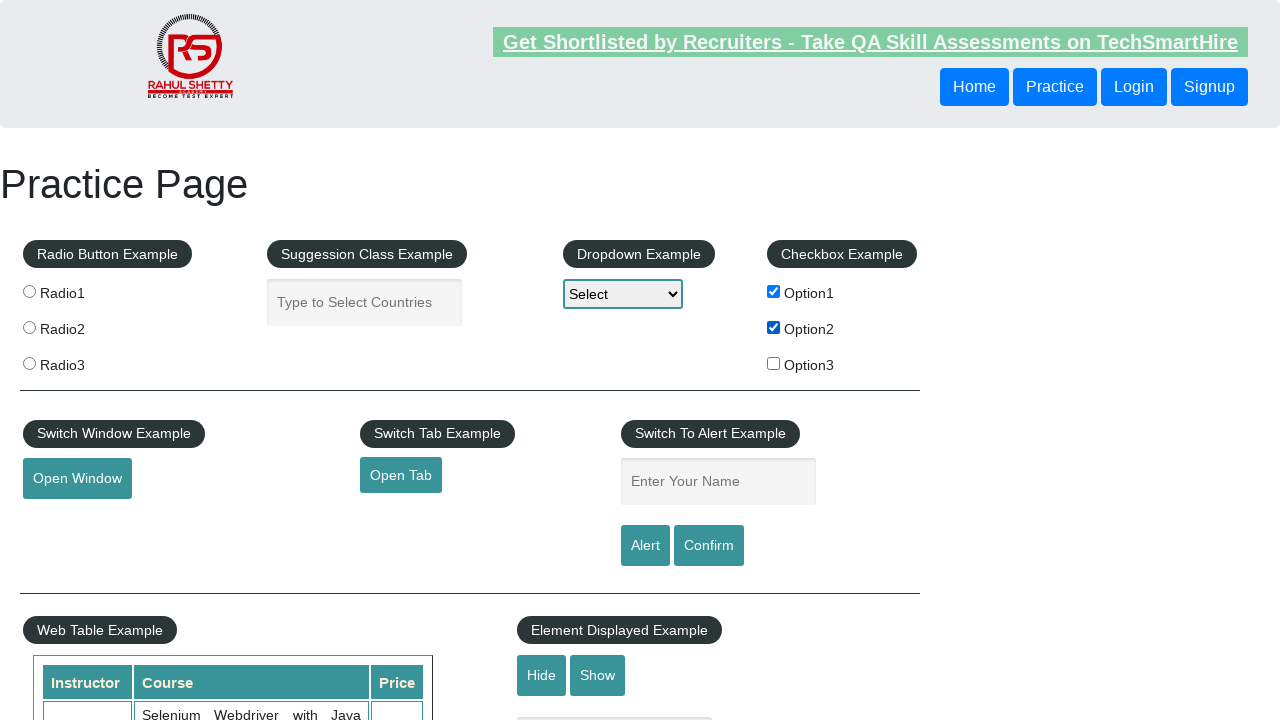

Checked checkbox 3 of 3 at (774, 363) on xpath=//input[@type="checkbox"] >> nth=2
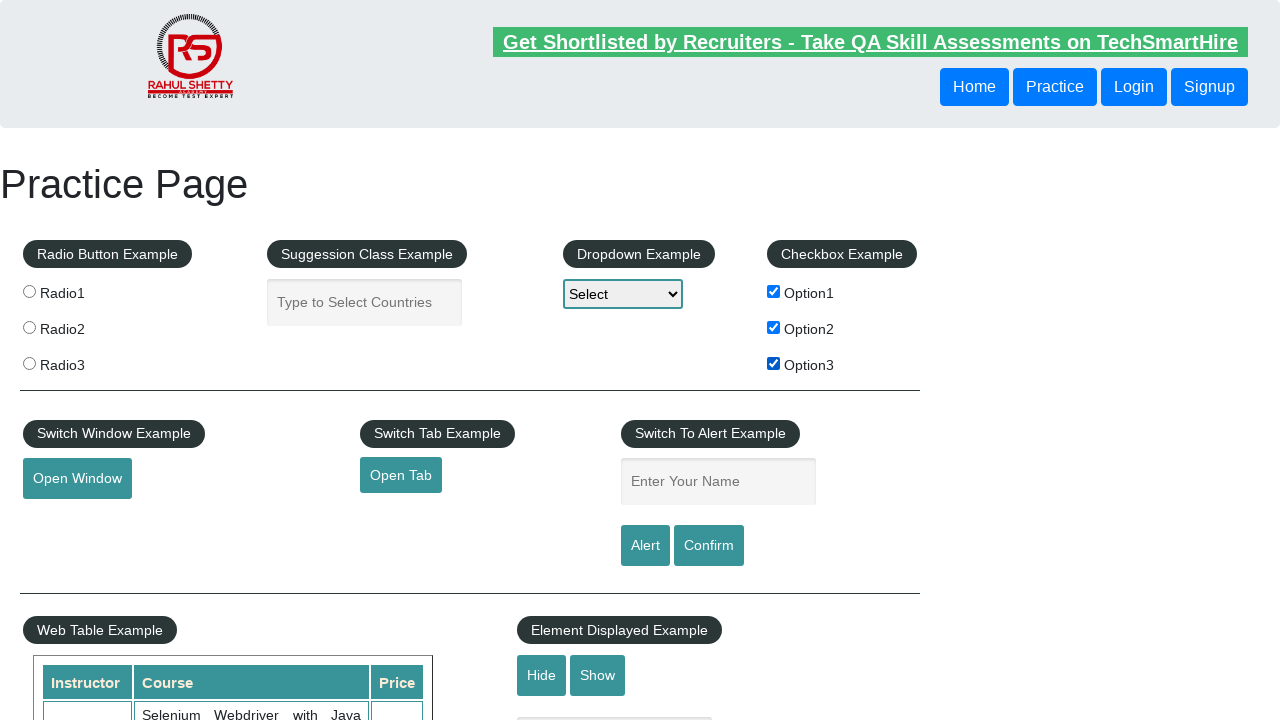

Unchecked checkbox 1 of 3 at (774, 291) on xpath=//input[@type="checkbox"] >> nth=0
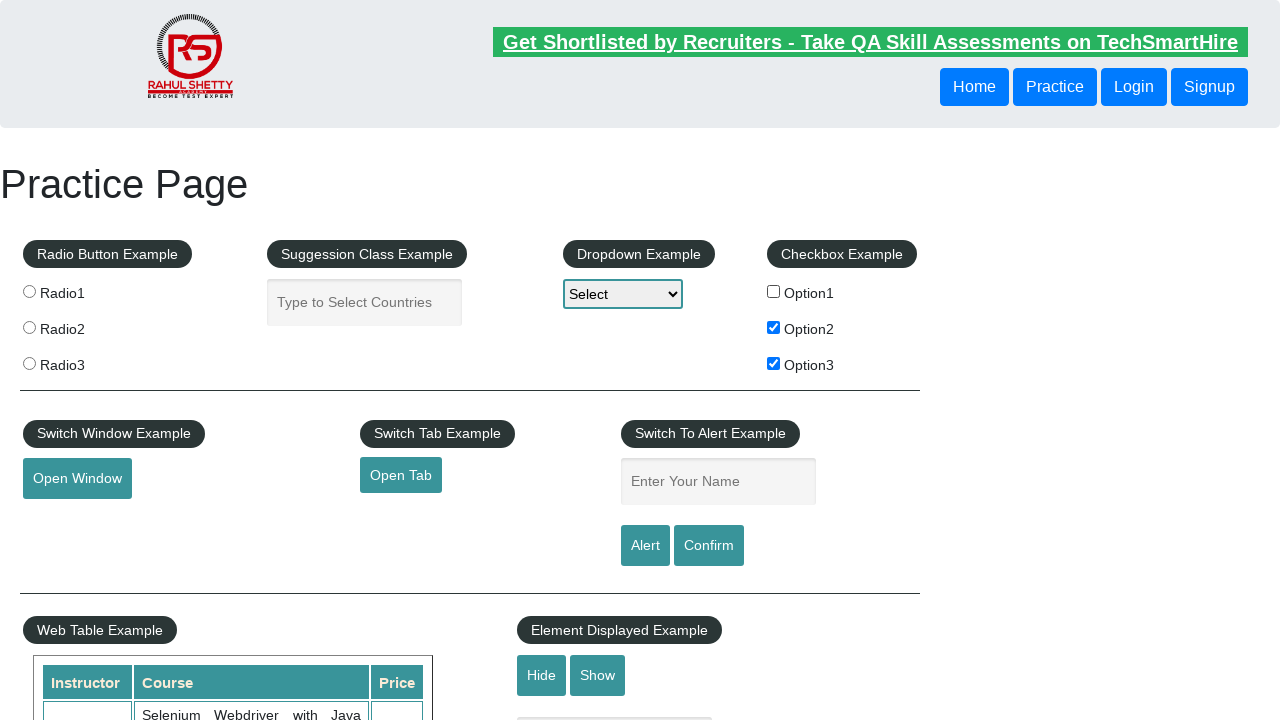

Unchecked checkbox 2 of 3 at (774, 327) on xpath=//input[@type="checkbox"] >> nth=1
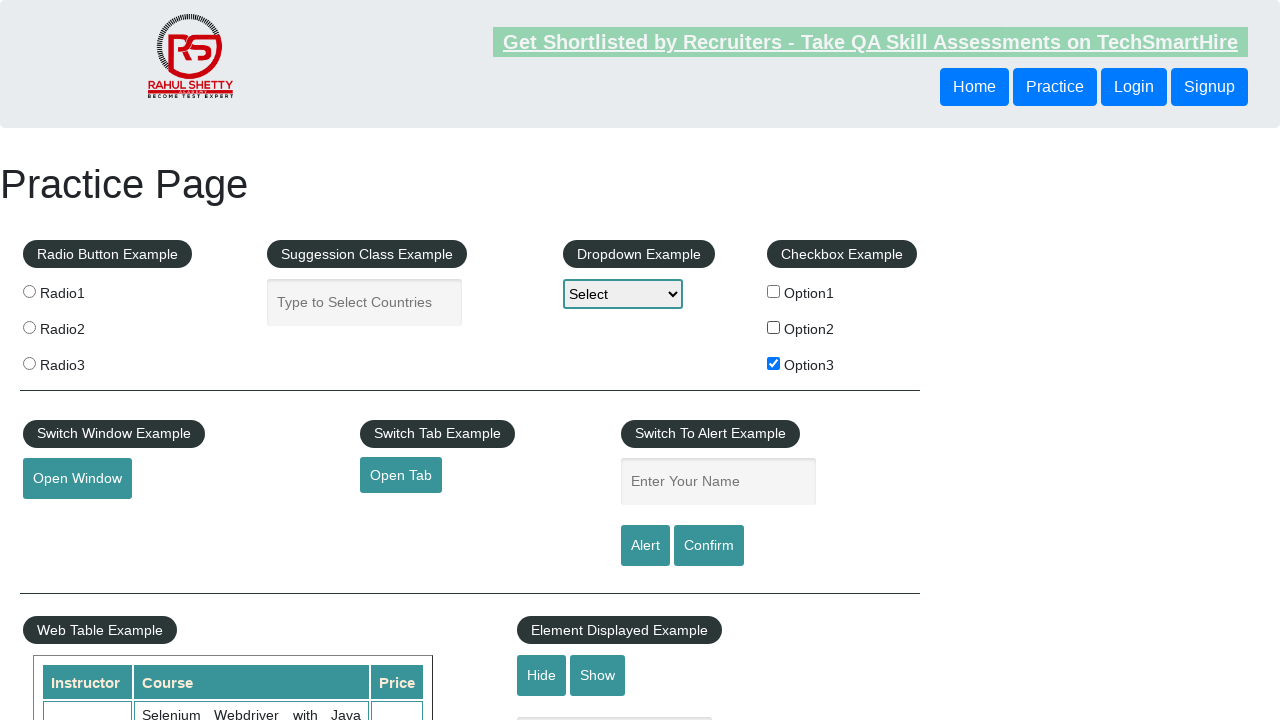

Unchecked checkbox 3 of 3 at (774, 363) on xpath=//input[@type="checkbox"] >> nth=2
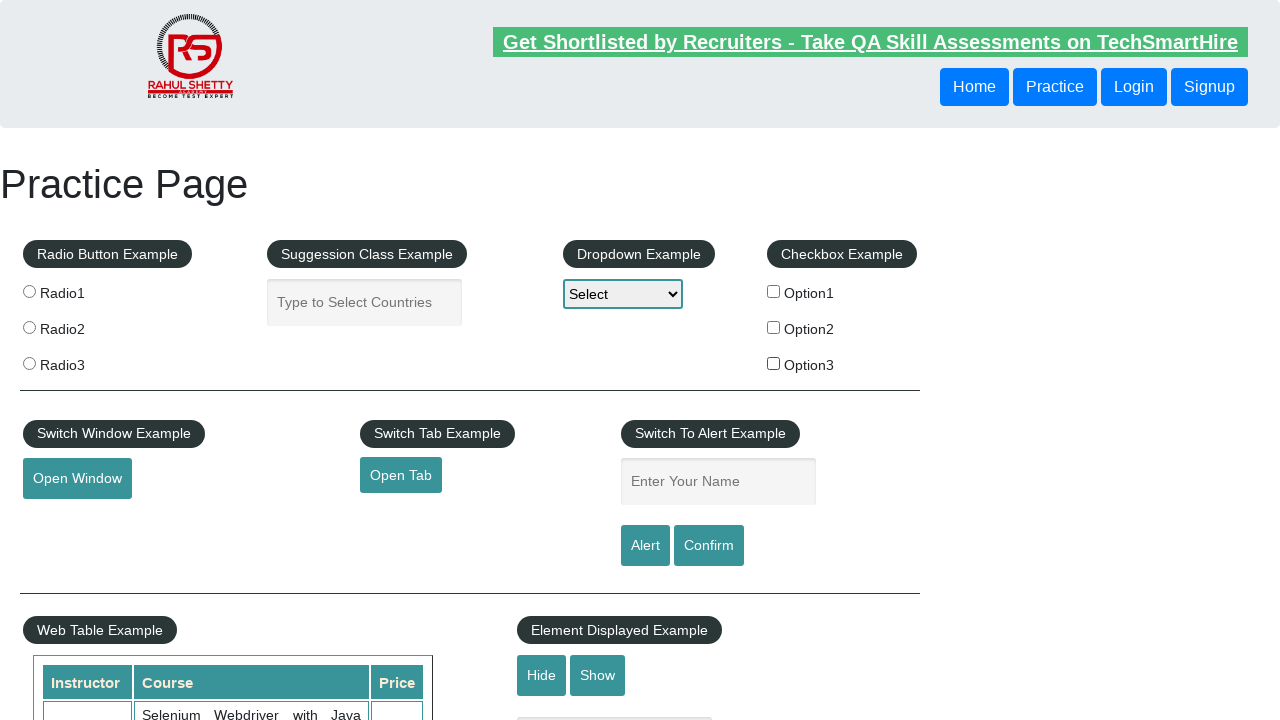

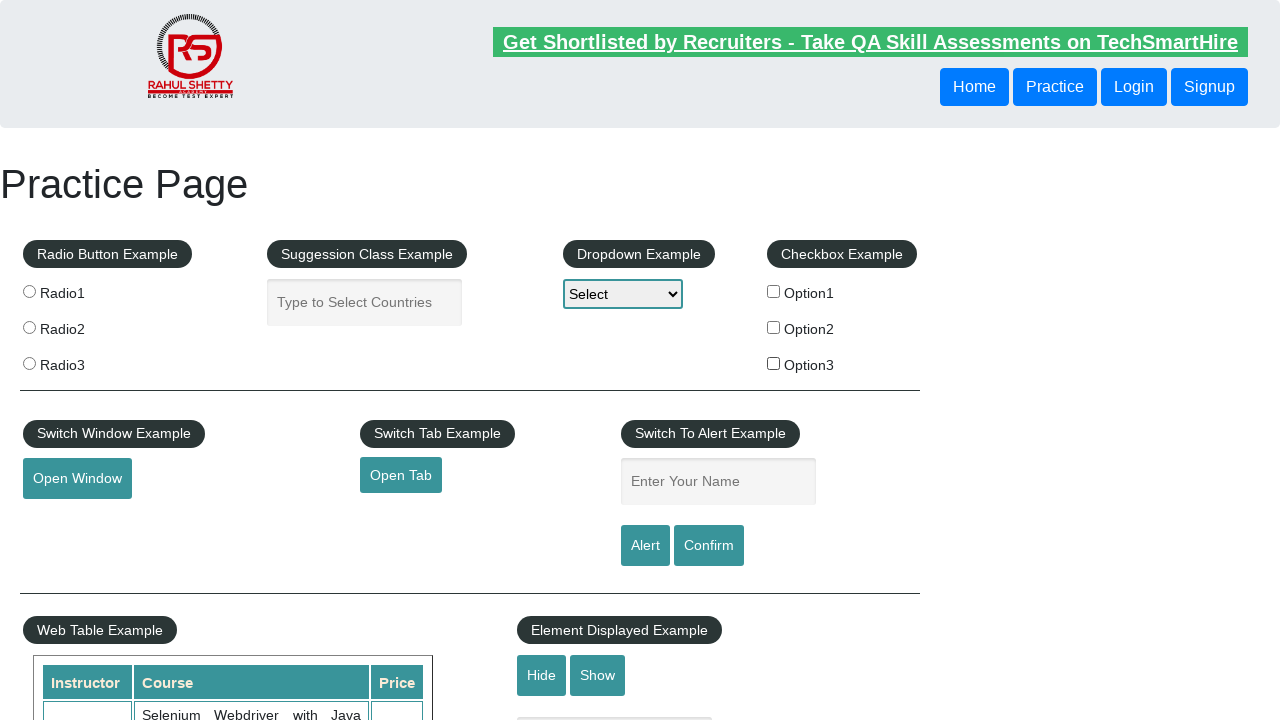